Tests interaction with a modal popup dialog by clicking a launcher button, waiting for the modal to appear, filling in form fields within the modal, and submitting the form.

Starting URL: https://training-support.net/webelements/popups

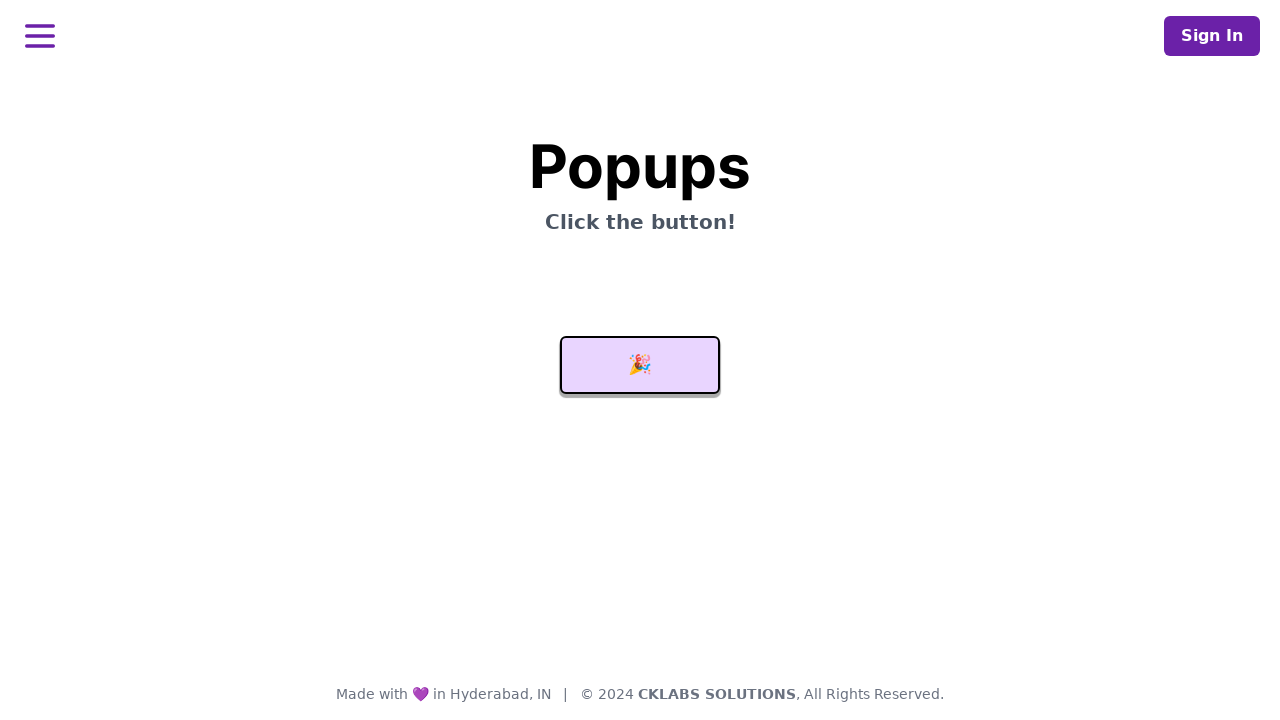

Clicked launcher button to open modal popup at (640, 365) on #launcher
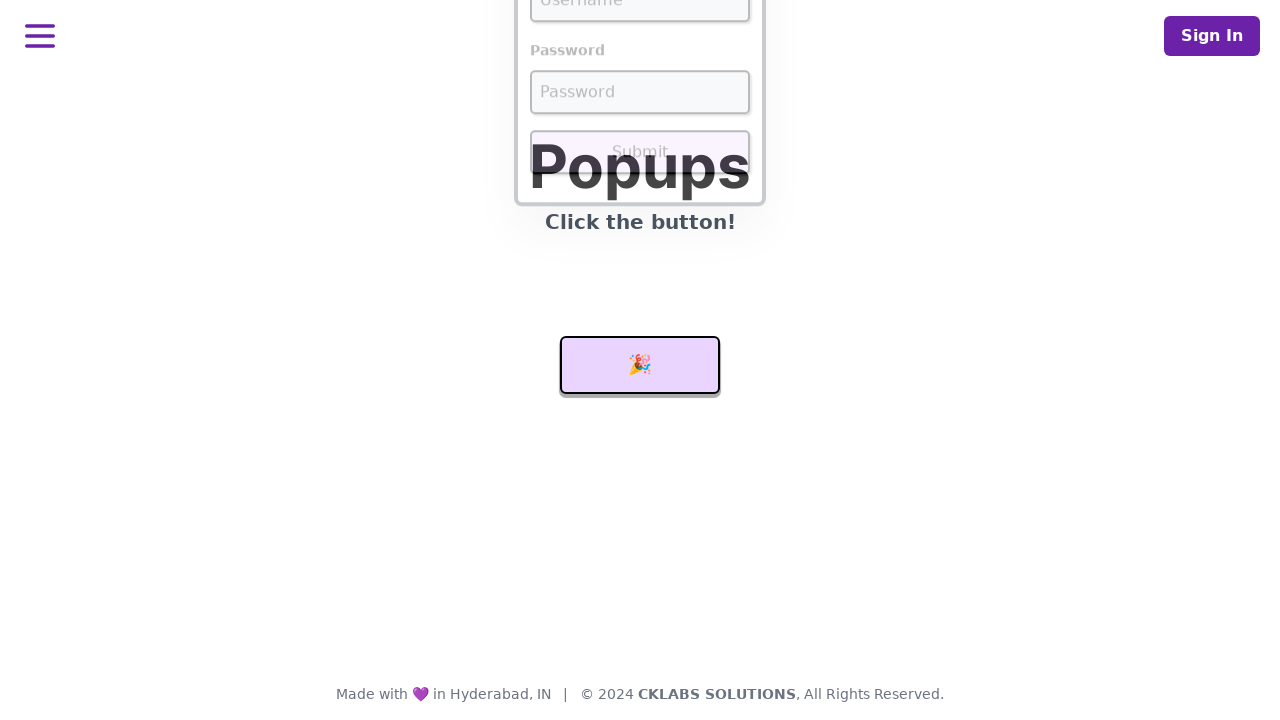

Modal popup appeared with username field visible
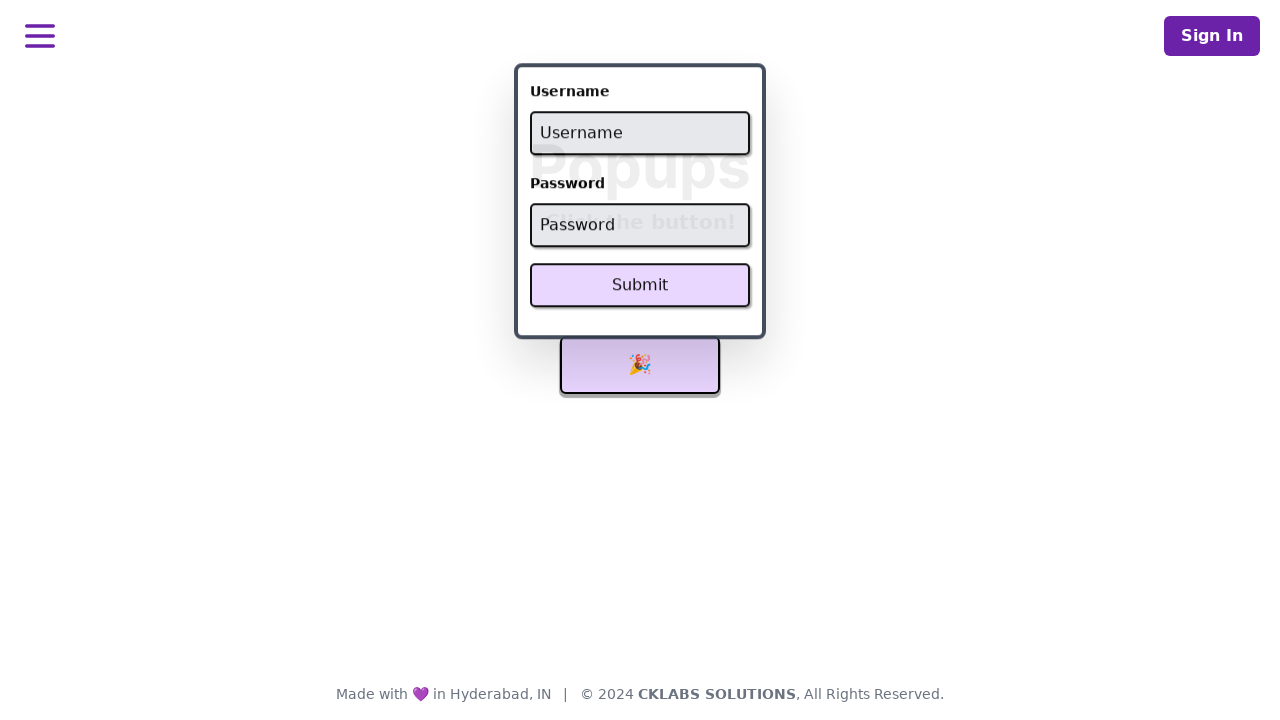

Filled username field with 'admin' on #username
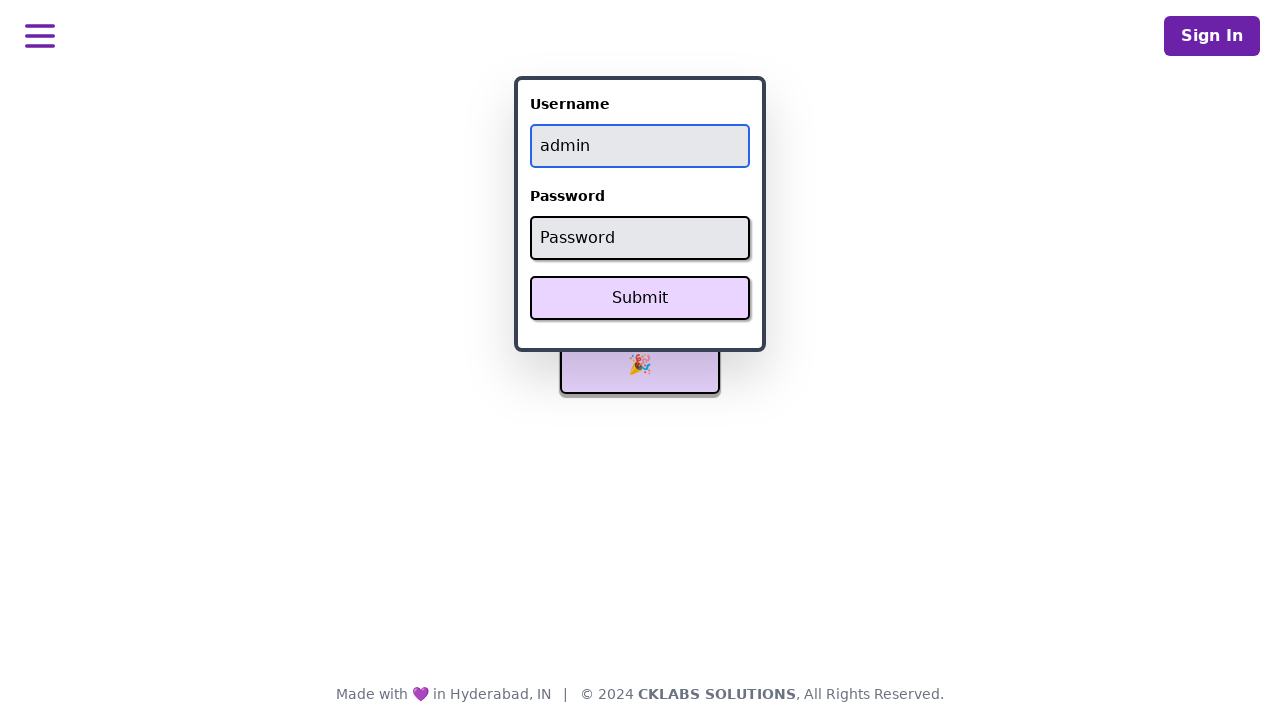

Filled password field with 'password' on #password
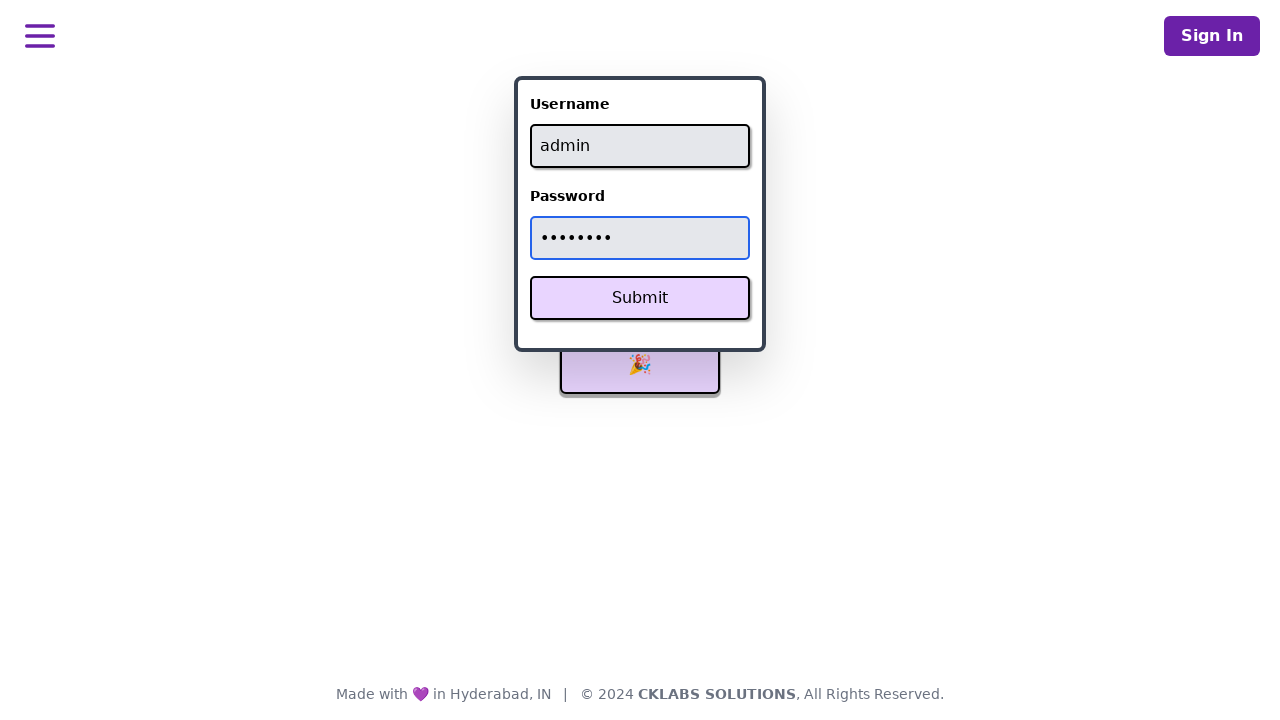

Clicked Submit button to submit modal form at (640, 298) on xpath=//button[text()='Submit']
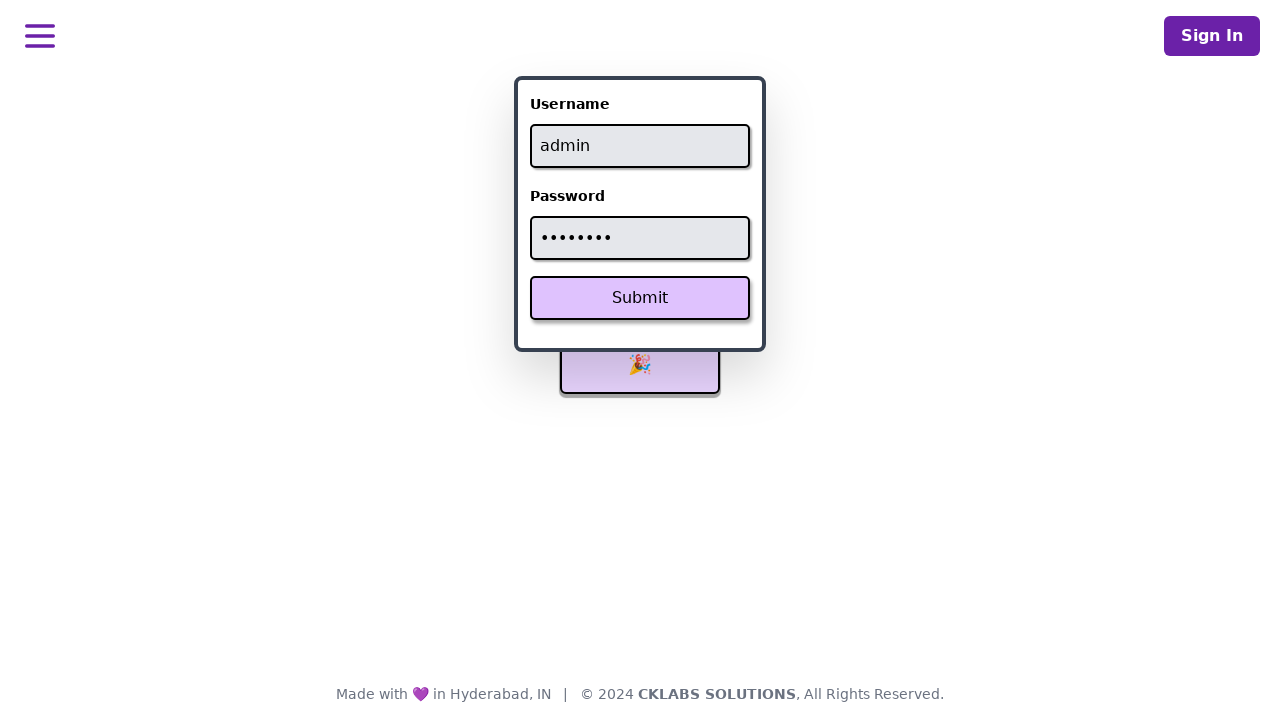

Success message appeared on page
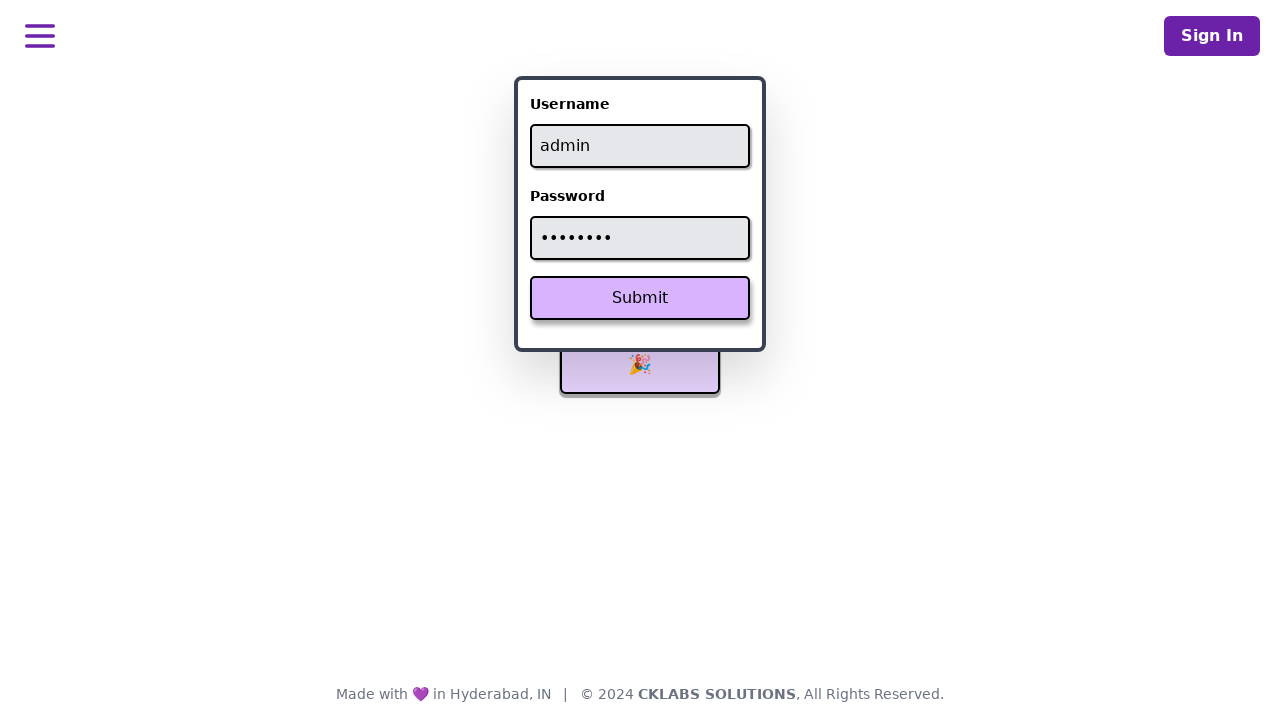

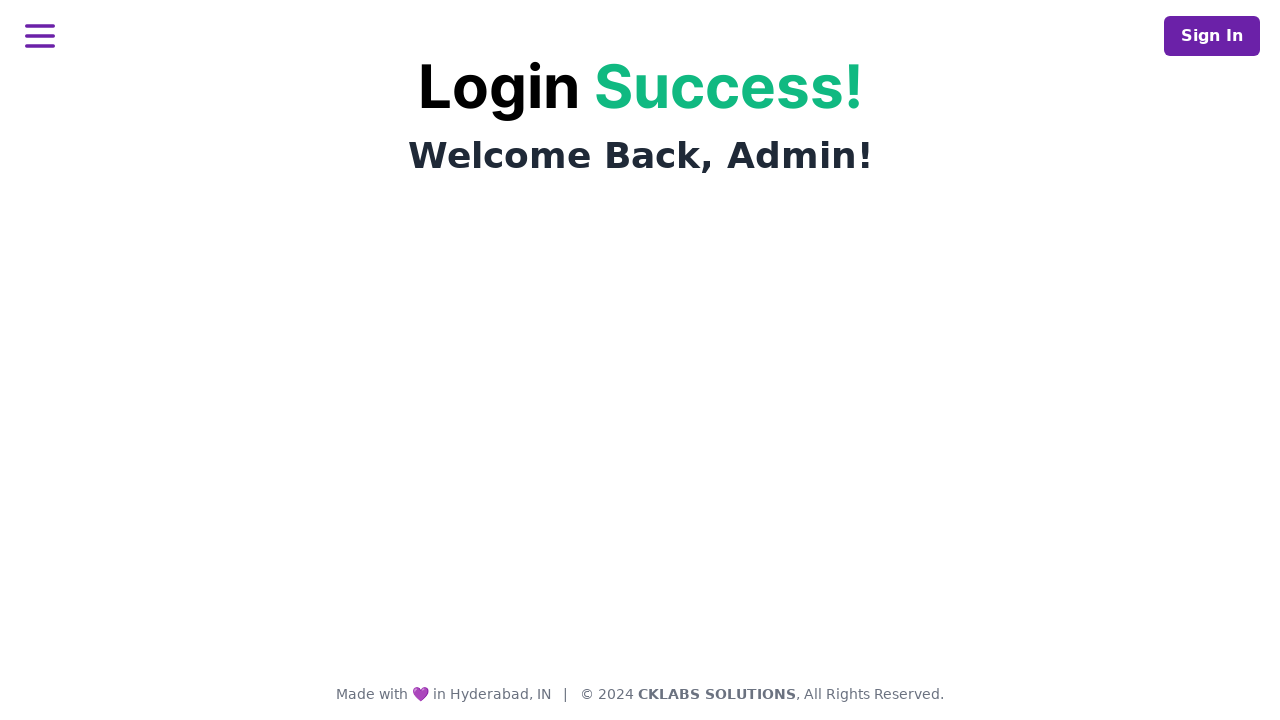